Tests a slow calculator web application by setting a delay, performing an addition operation (7+8), and verifying the result equals 15

Starting URL: https://bonigarcia.dev/selenium-webdriver-java/slow-calculator.html

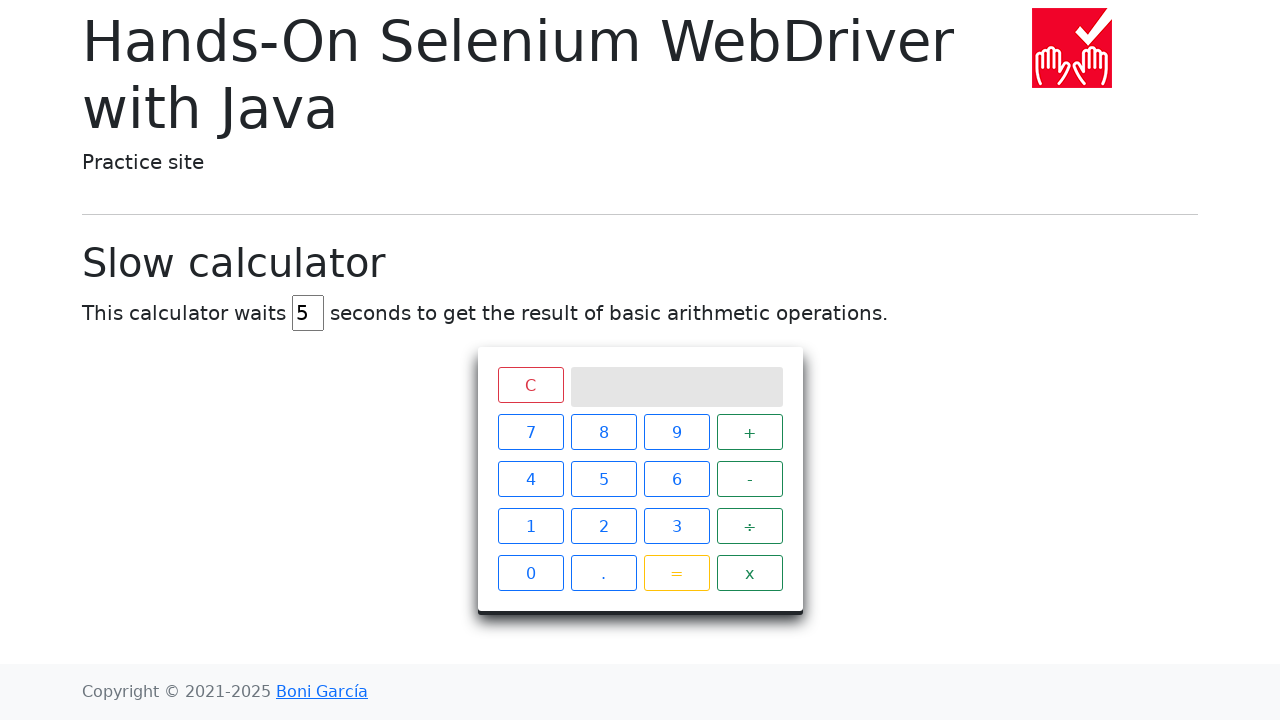

Navigated to slow calculator application
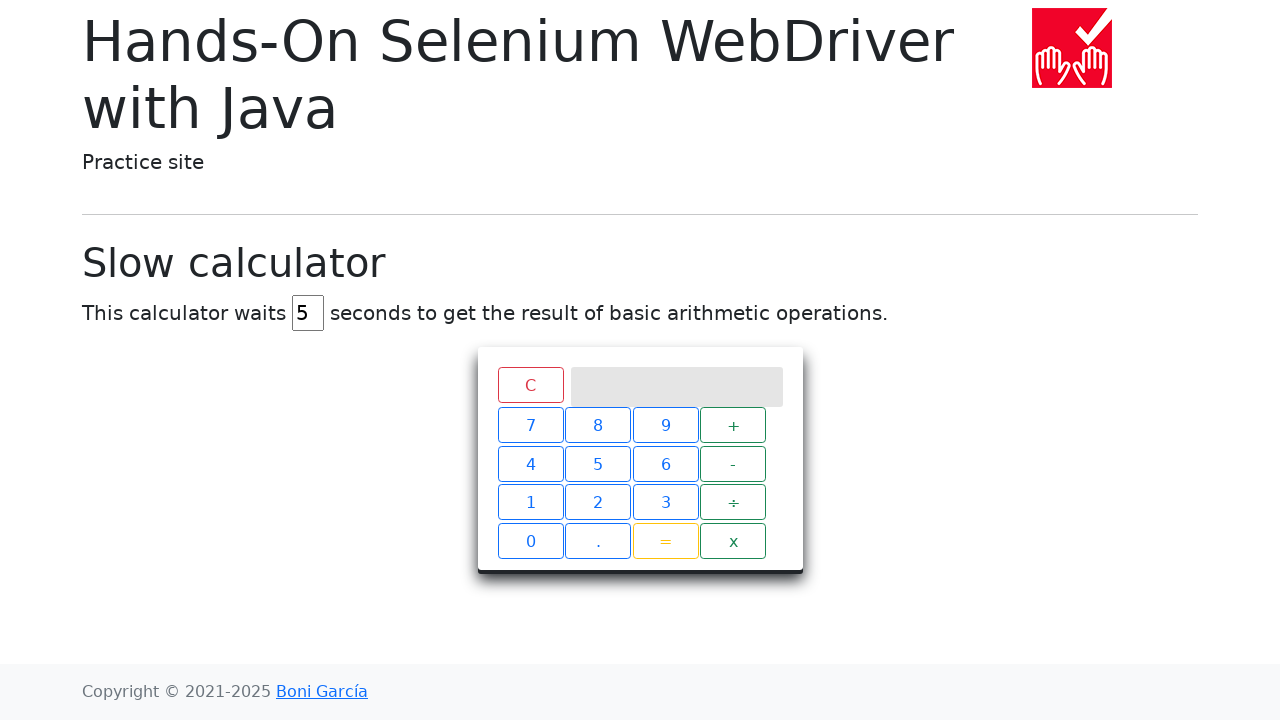

Cleared the delay input field on input#delay
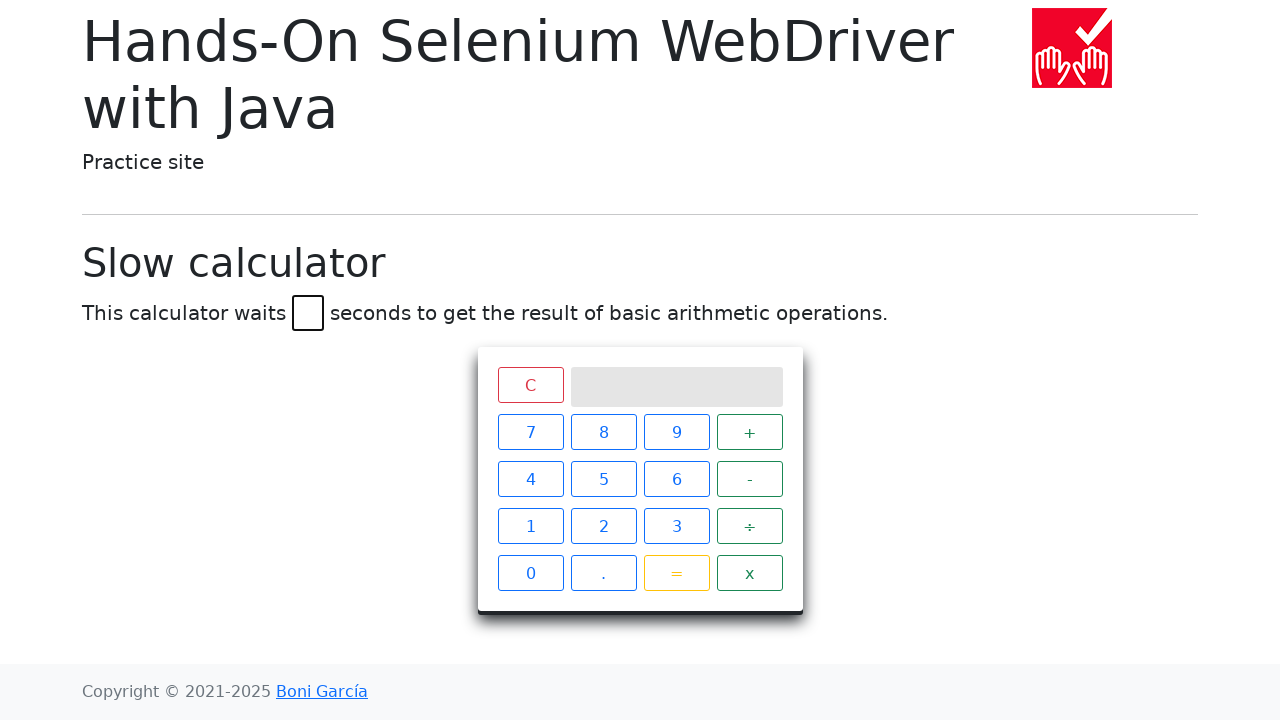

Set delay to 45 seconds on input#delay
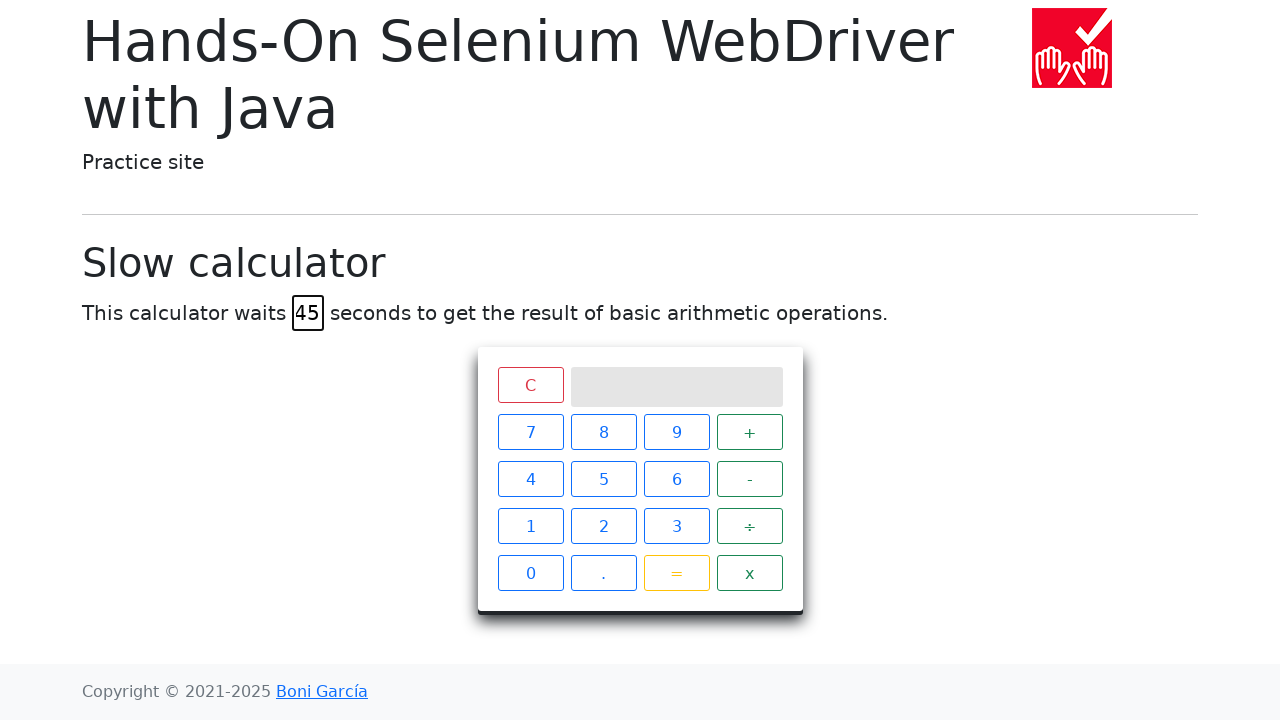

Clicked number 7 at (530, 432) on xpath=//span[text()='7']
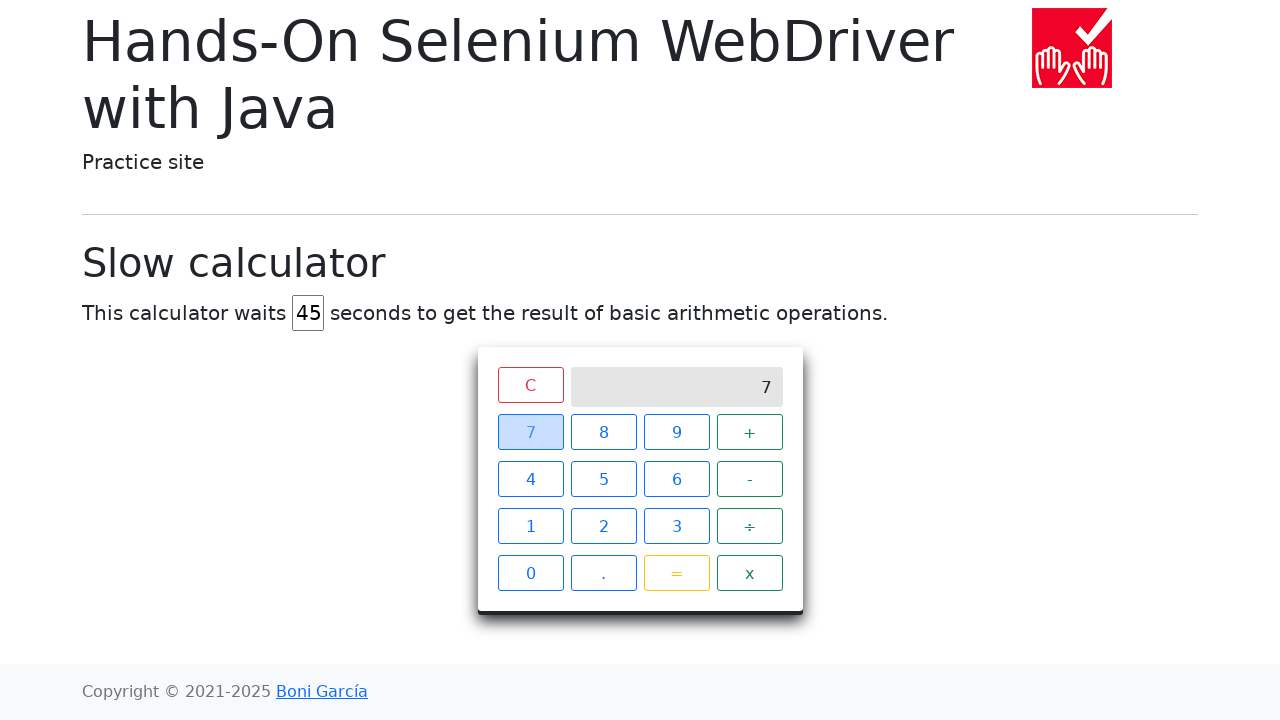

Clicked plus operator at (750, 432) on xpath=//span[text()='+']
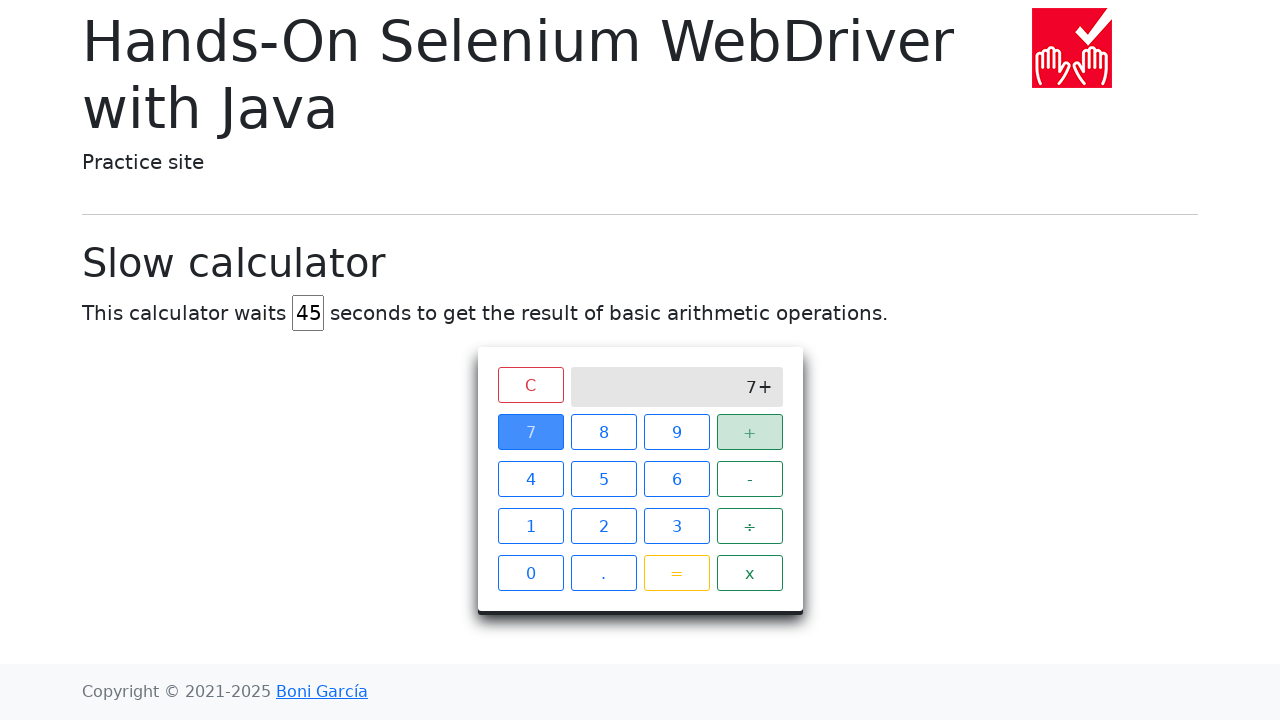

Clicked number 8 at (604, 432) on xpath=//span[text()='8']
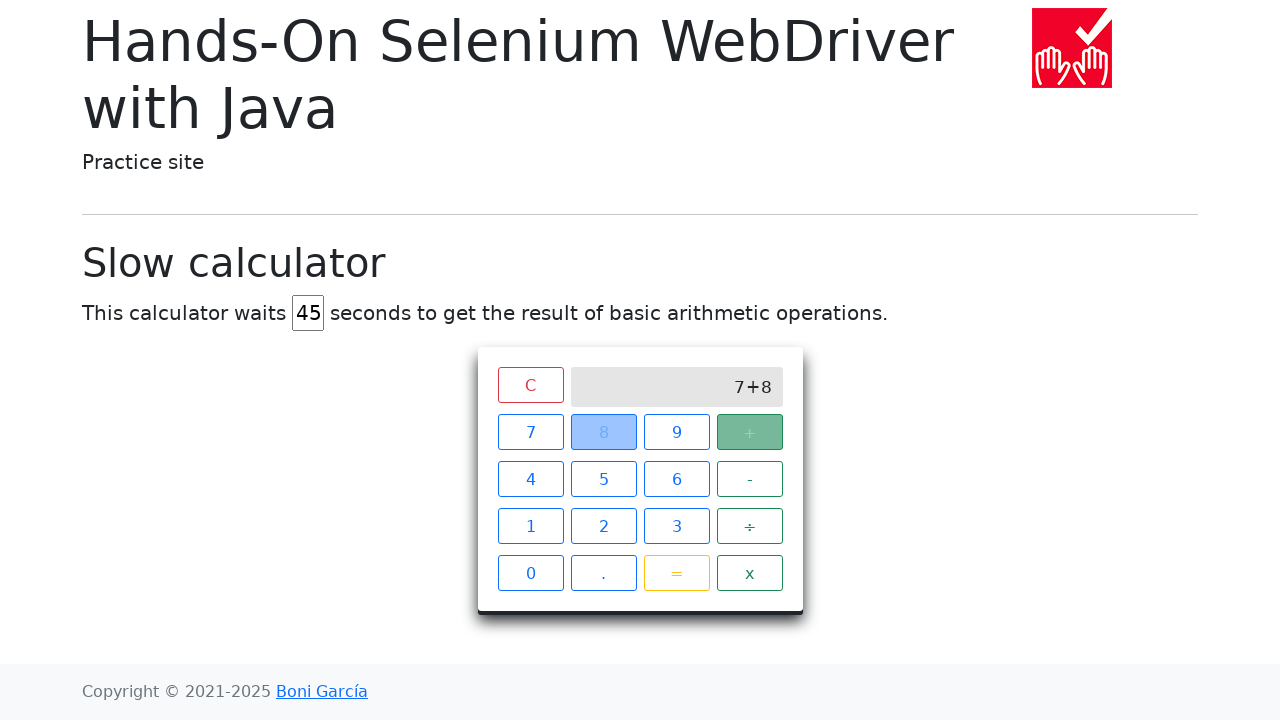

Clicked equals button to calculate result at (676, 573) on xpath=//span[text()='=']
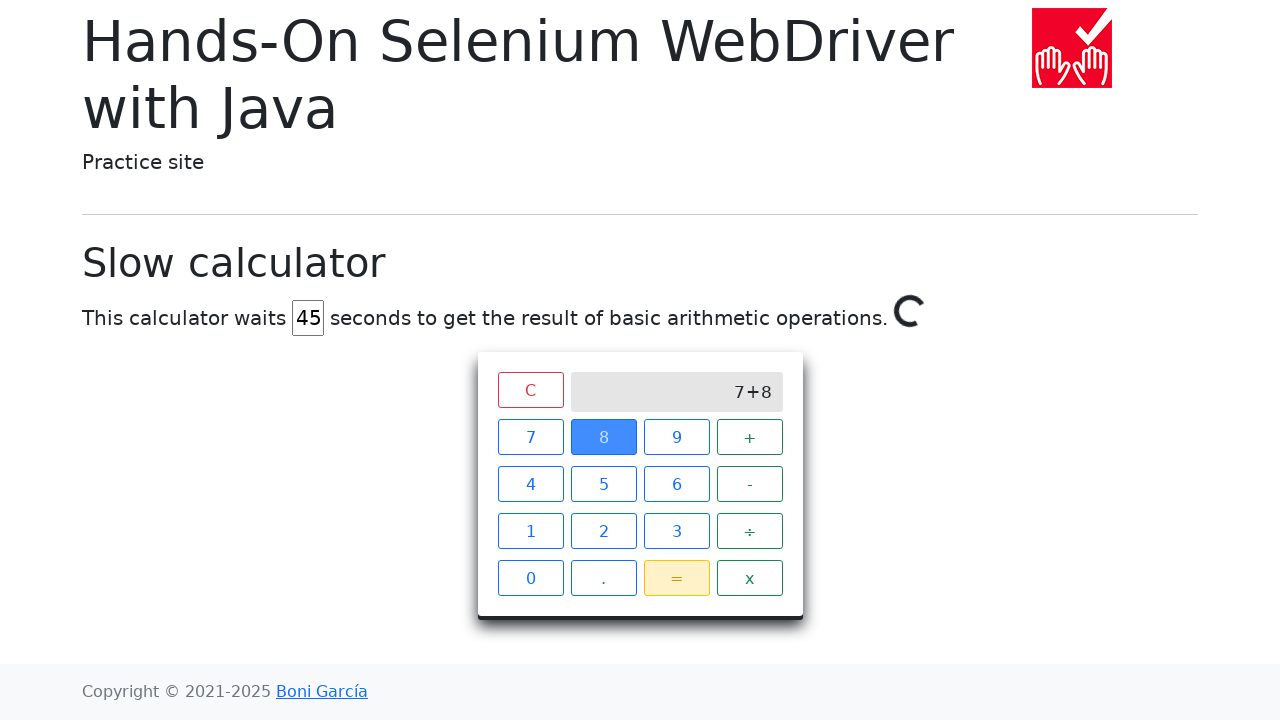

Result 15 verified on calculator screen
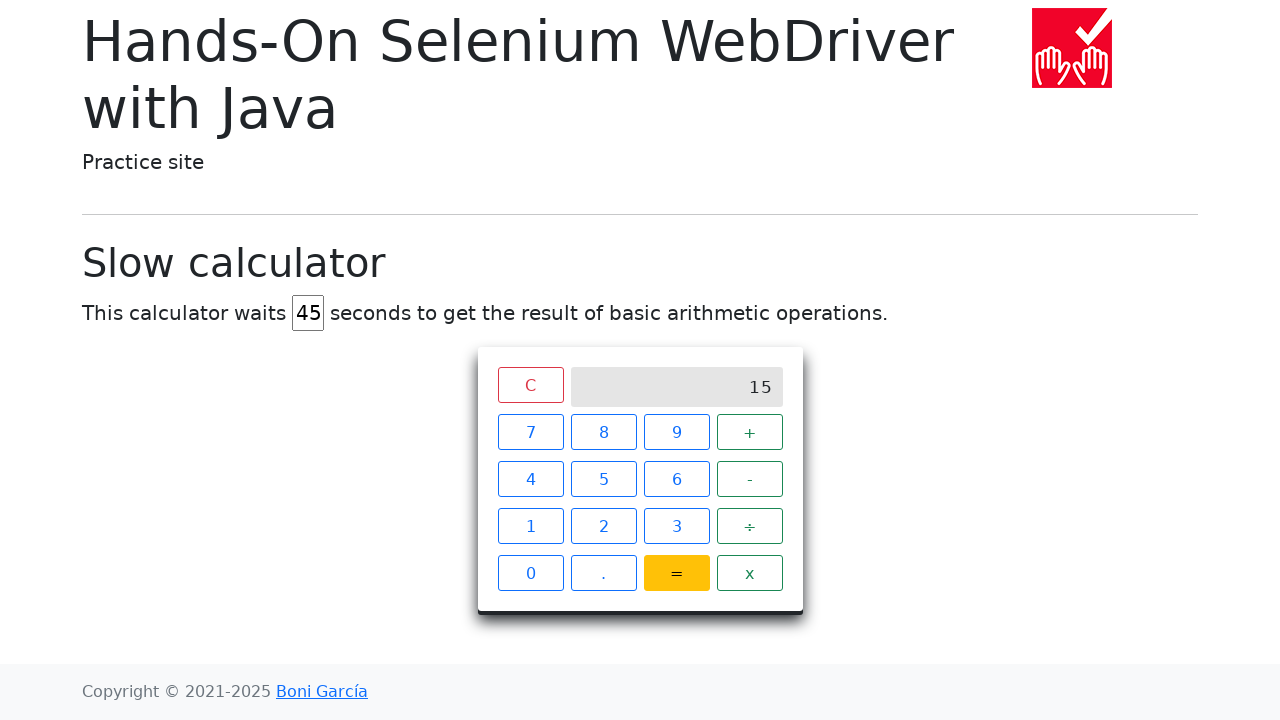

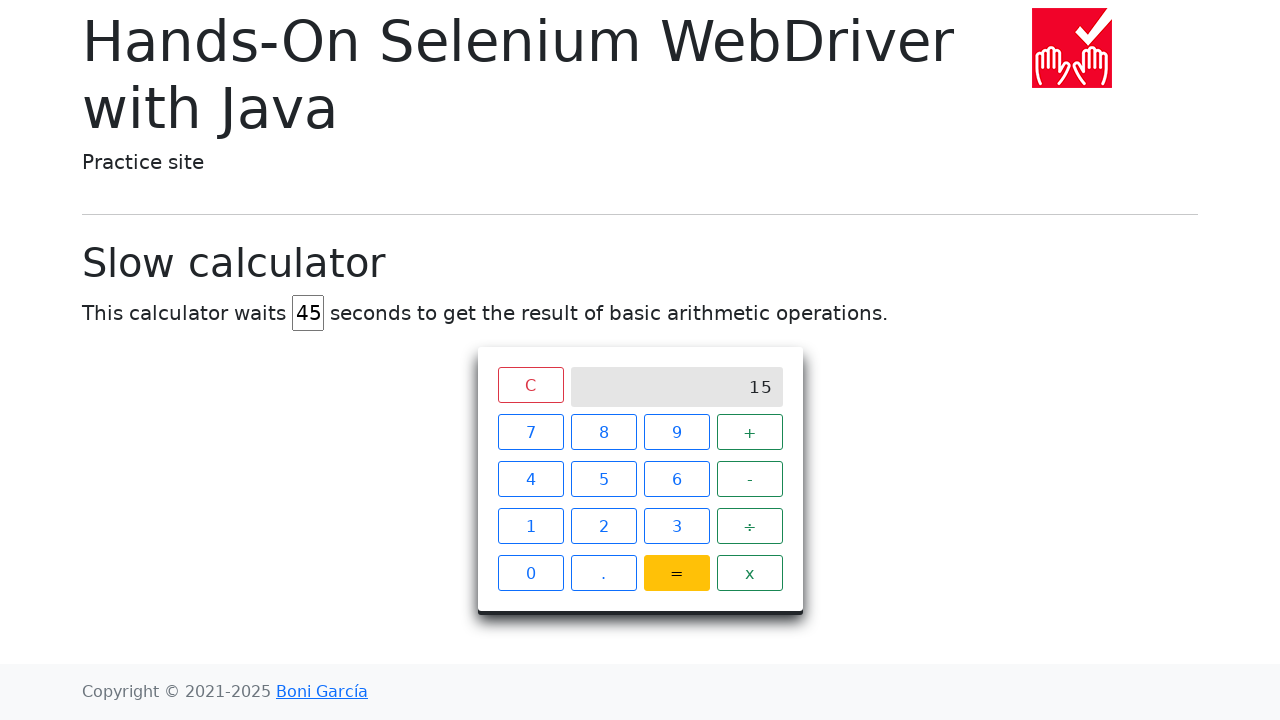